Tests clearing the complete state of all items by checking and then unchecking the toggle all checkbox

Starting URL: https://demo.playwright.dev/todomvc

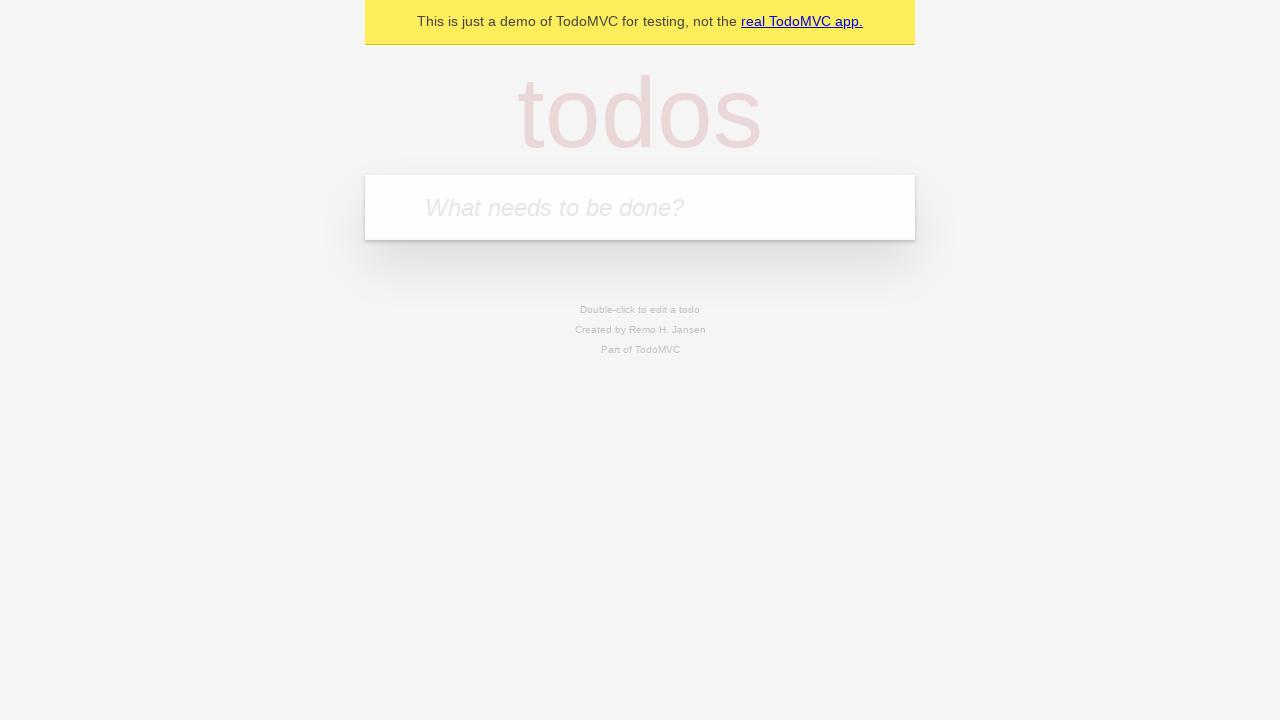

Filled todo input with 'buy some cheese' on internal:attr=[placeholder="What needs to be done?"i]
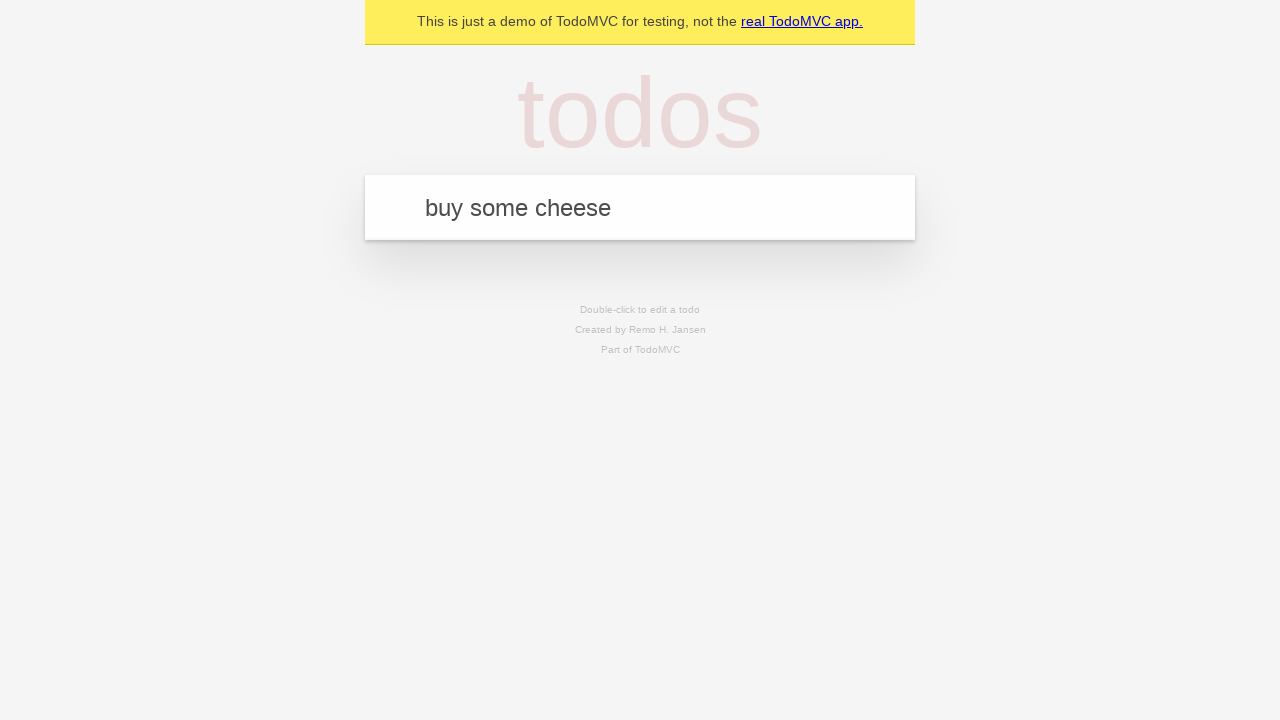

Pressed Enter to add first todo item on internal:attr=[placeholder="What needs to be done?"i]
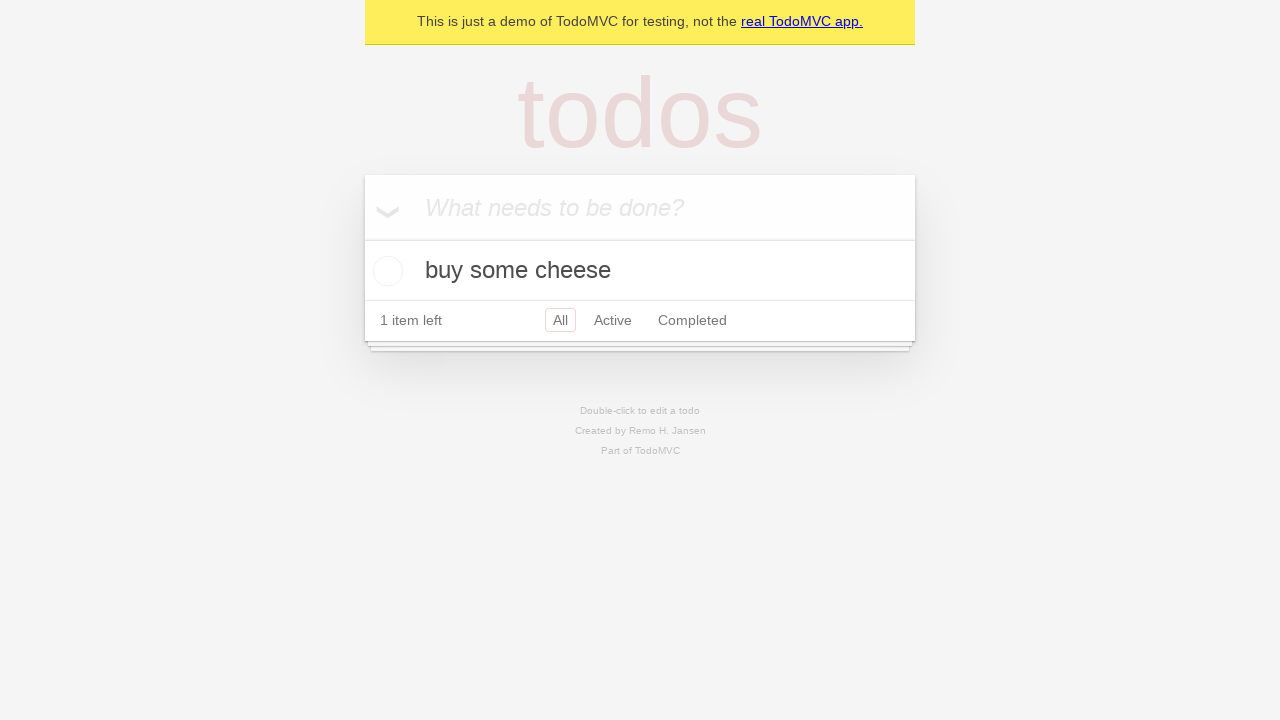

Filled todo input with 'feed the cat' on internal:attr=[placeholder="What needs to be done?"i]
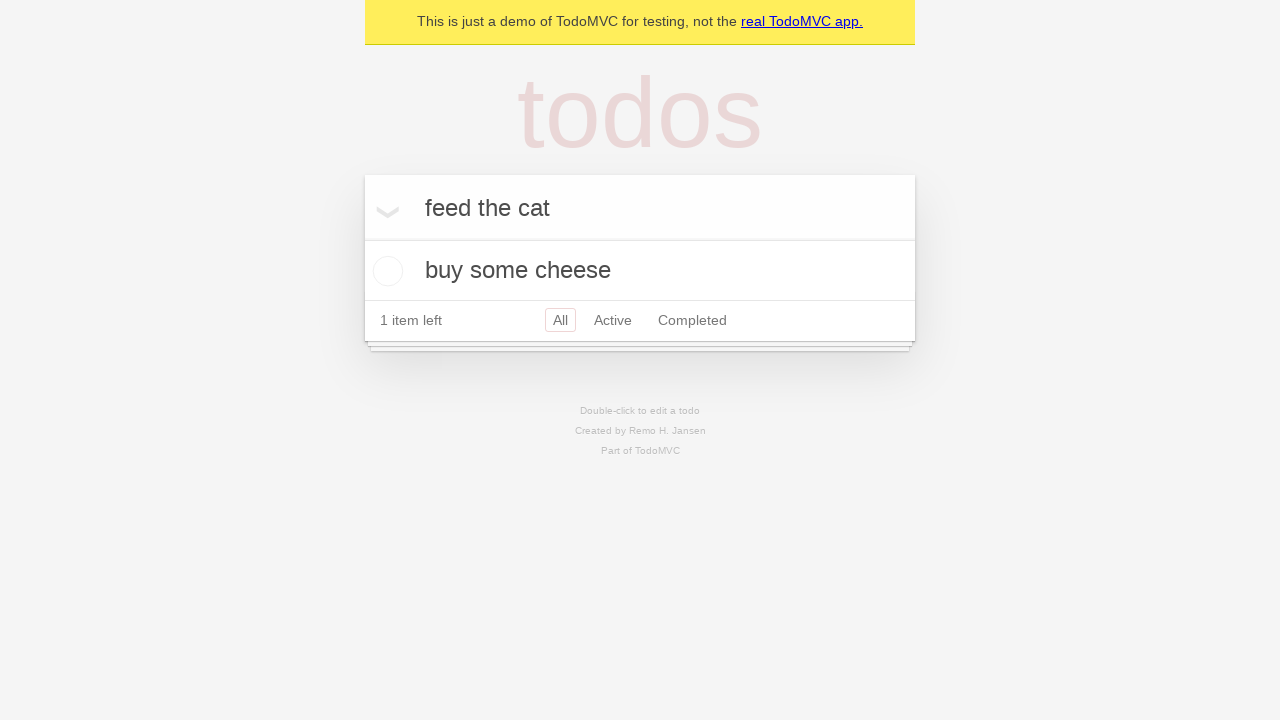

Pressed Enter to add second todo item on internal:attr=[placeholder="What needs to be done?"i]
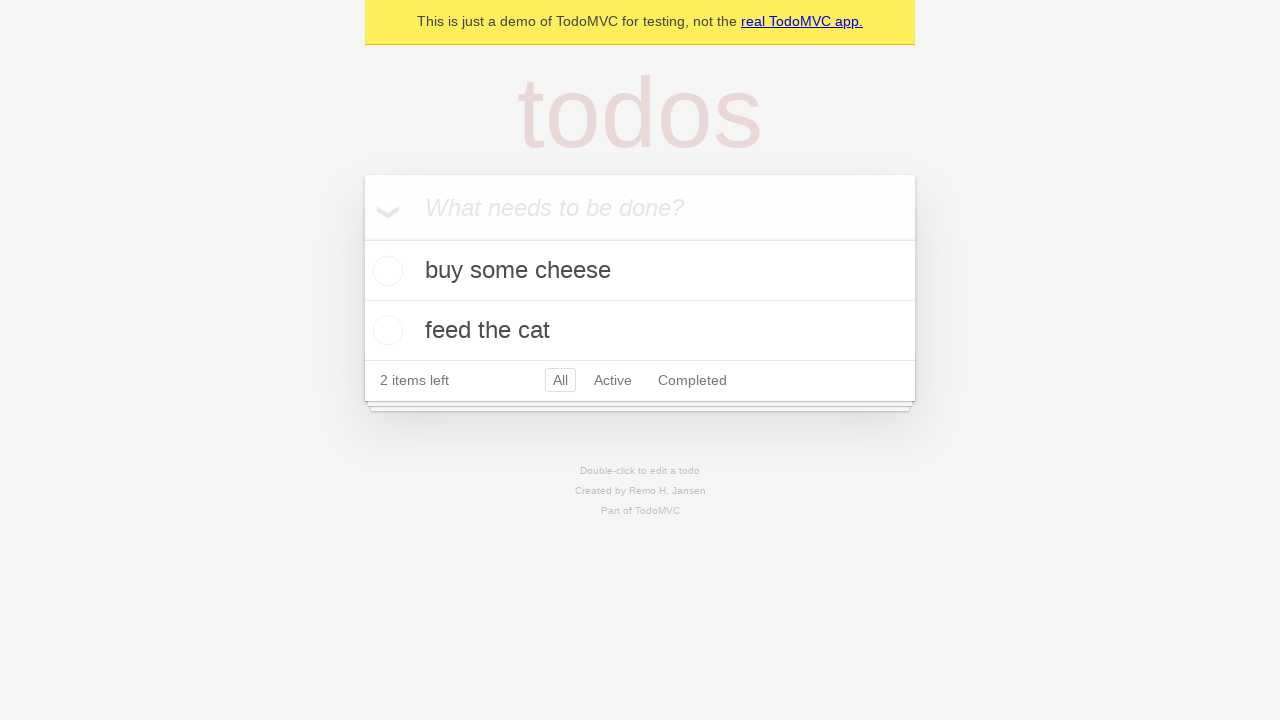

Filled todo input with 'book a doctors appointment' on internal:attr=[placeholder="What needs to be done?"i]
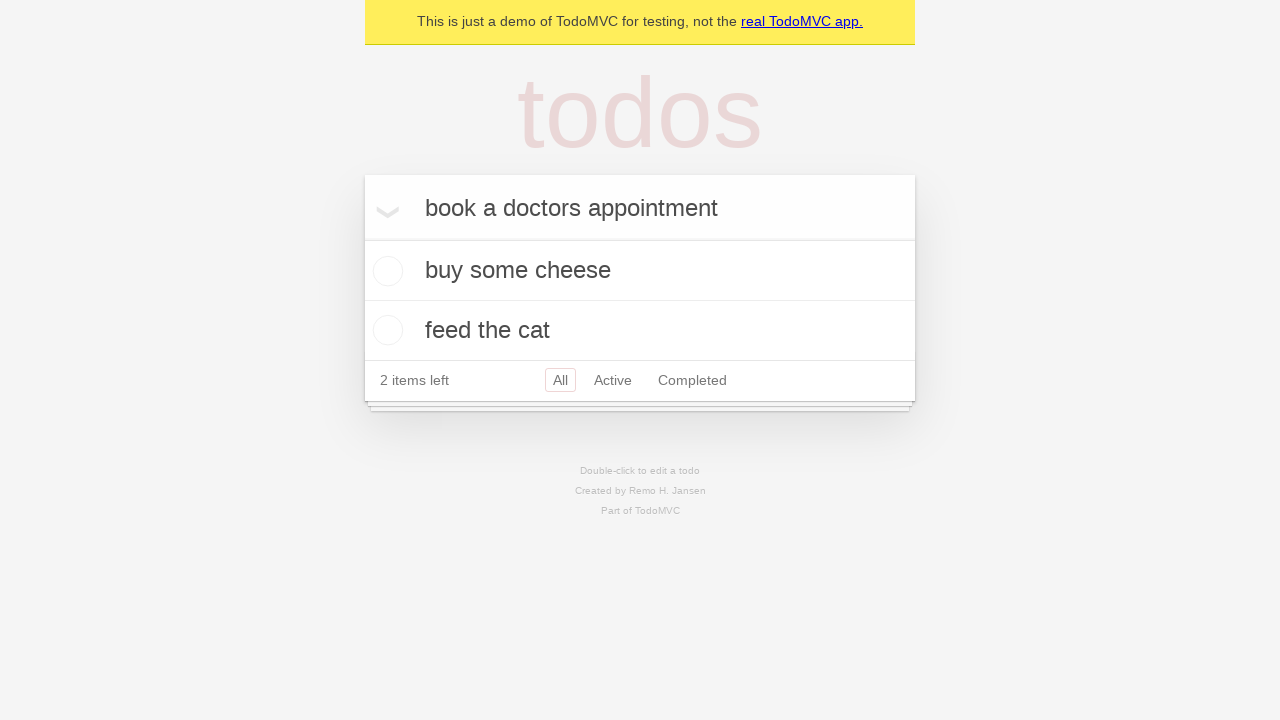

Pressed Enter to add third todo item on internal:attr=[placeholder="What needs to be done?"i]
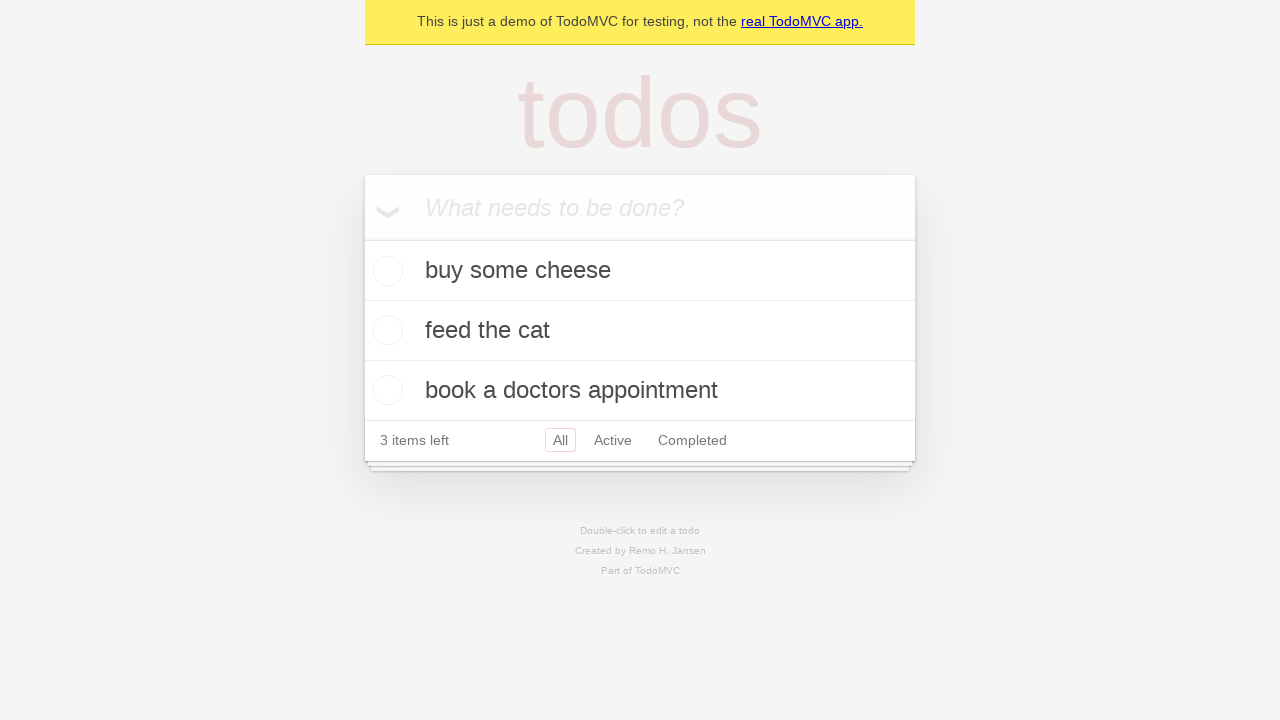

Clicked 'Mark all as complete' toggle to check all items at (362, 238) on internal:label="Mark all as complete"i
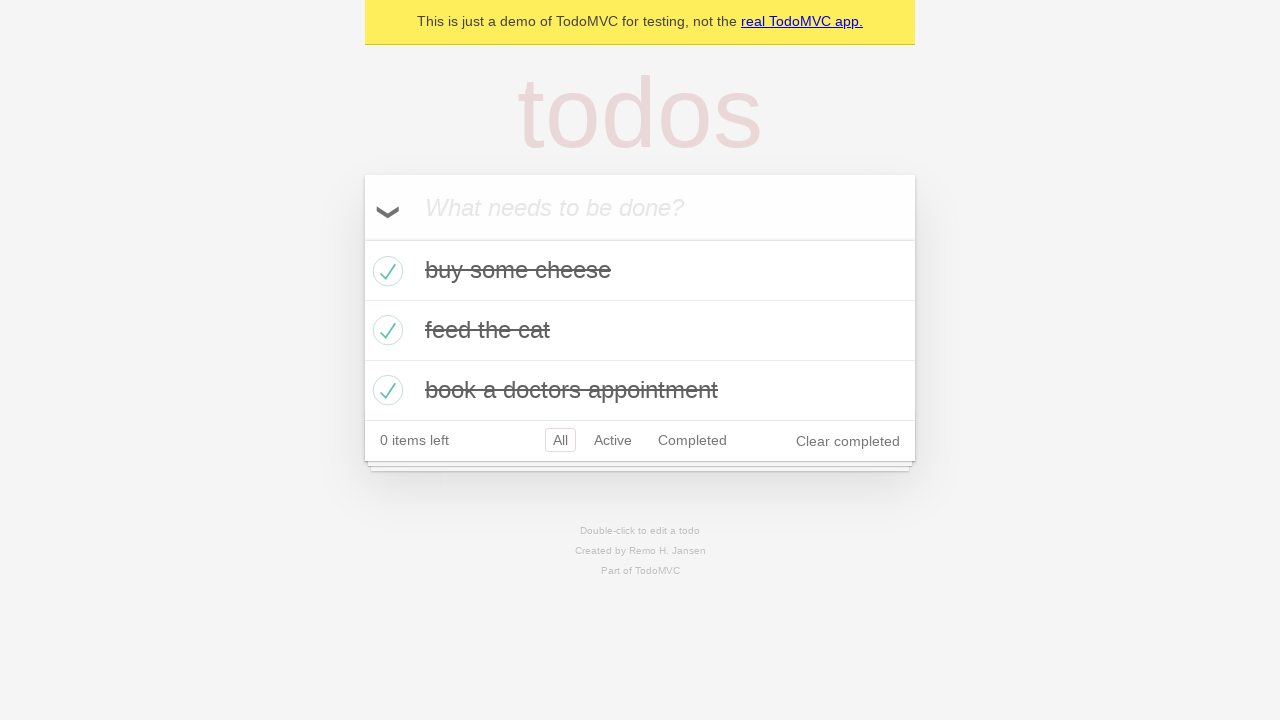

Clicked 'Mark all as complete' toggle to uncheck all items at (362, 238) on internal:label="Mark all as complete"i
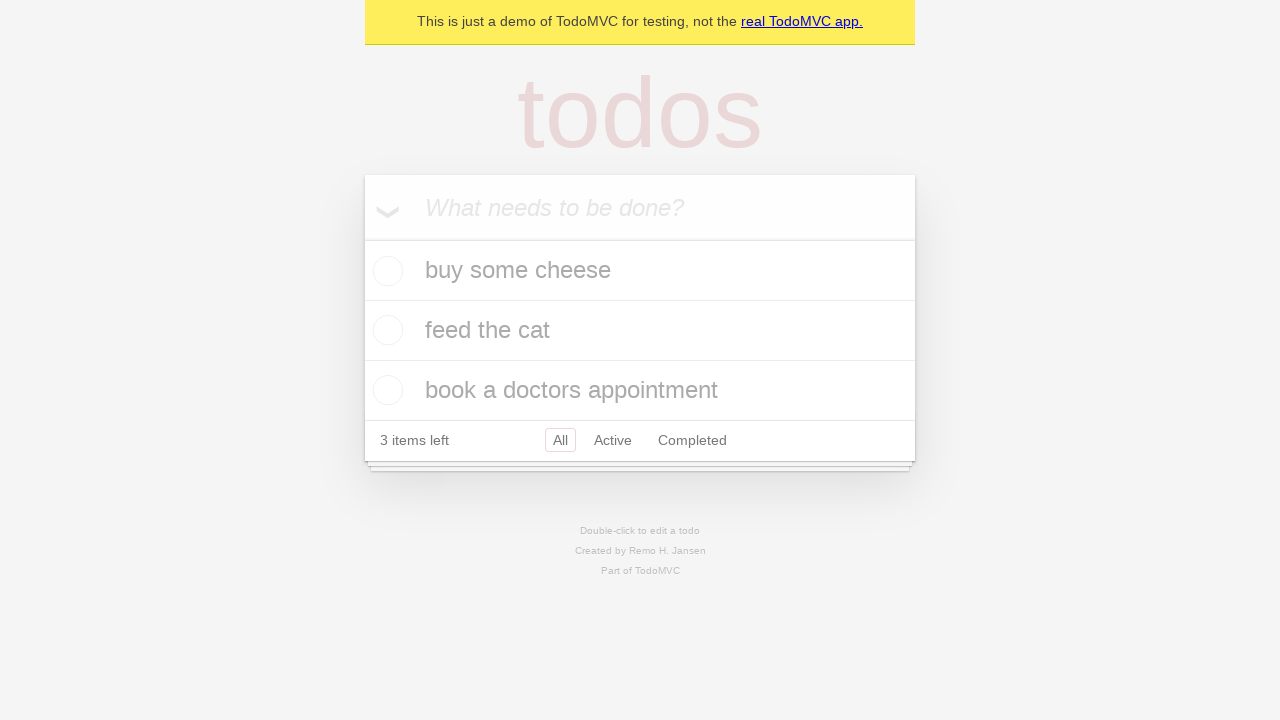

Waited 500ms for items to be uncompleted
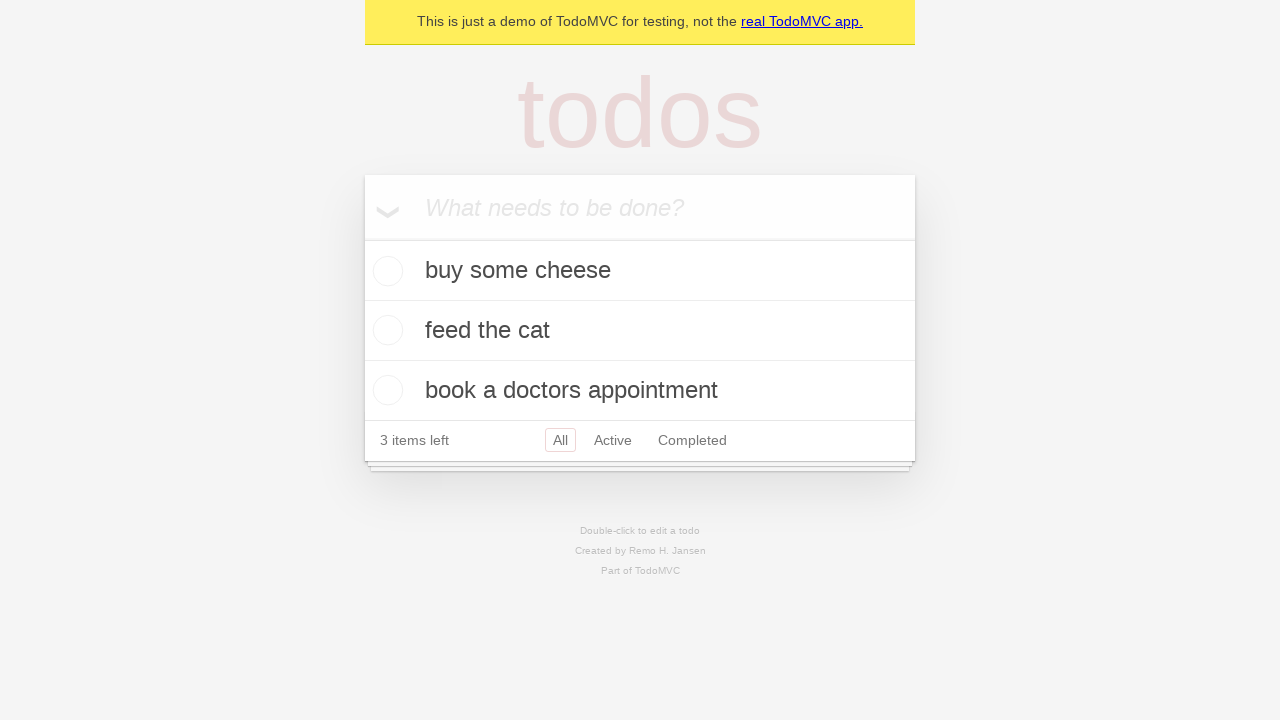

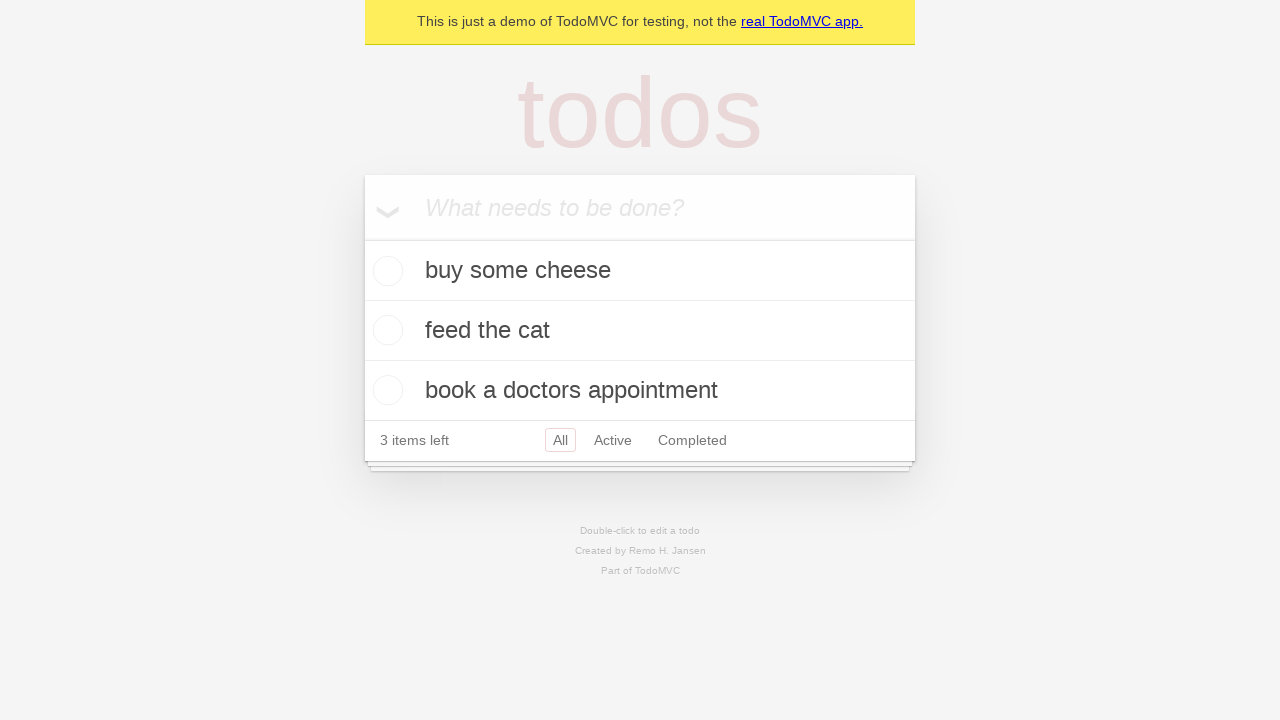